Tests a prompt alert by clicking the prompt button, entering text into the prompt, and accepting it

Starting URL: https://demoqa.com/alerts

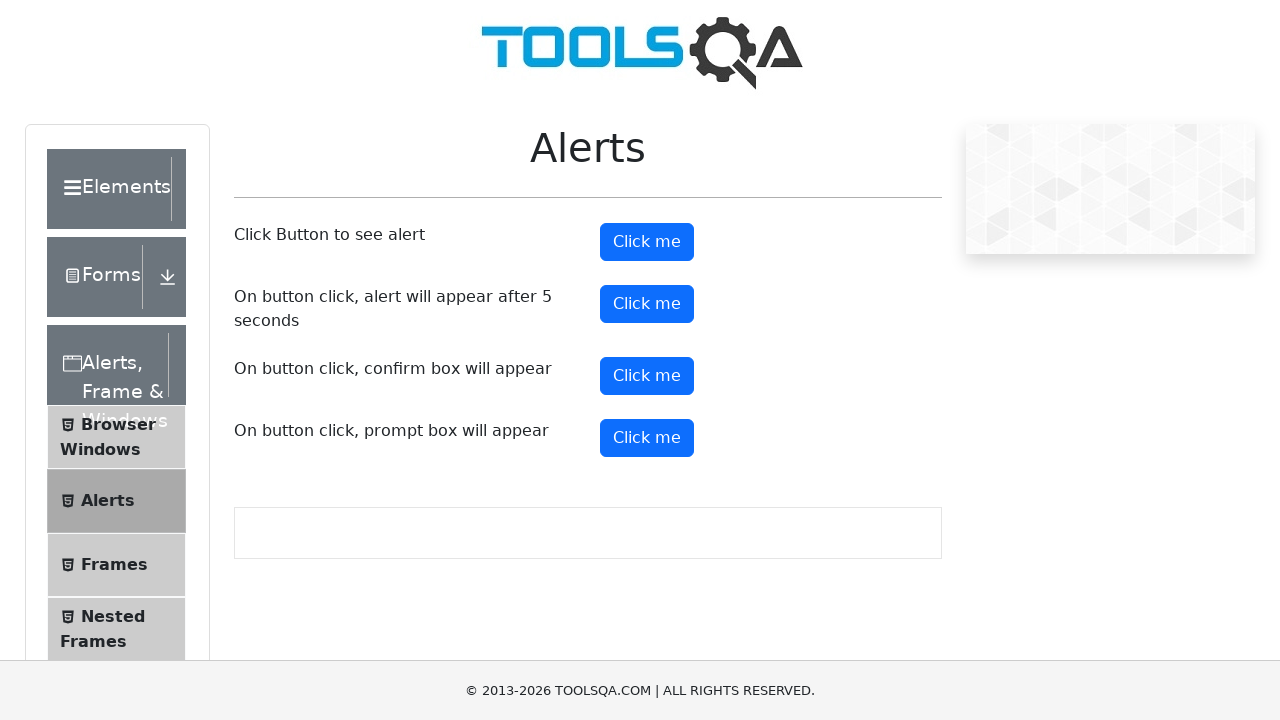

Registered dialog handler to accept prompt with text 'Clase de Automatización'
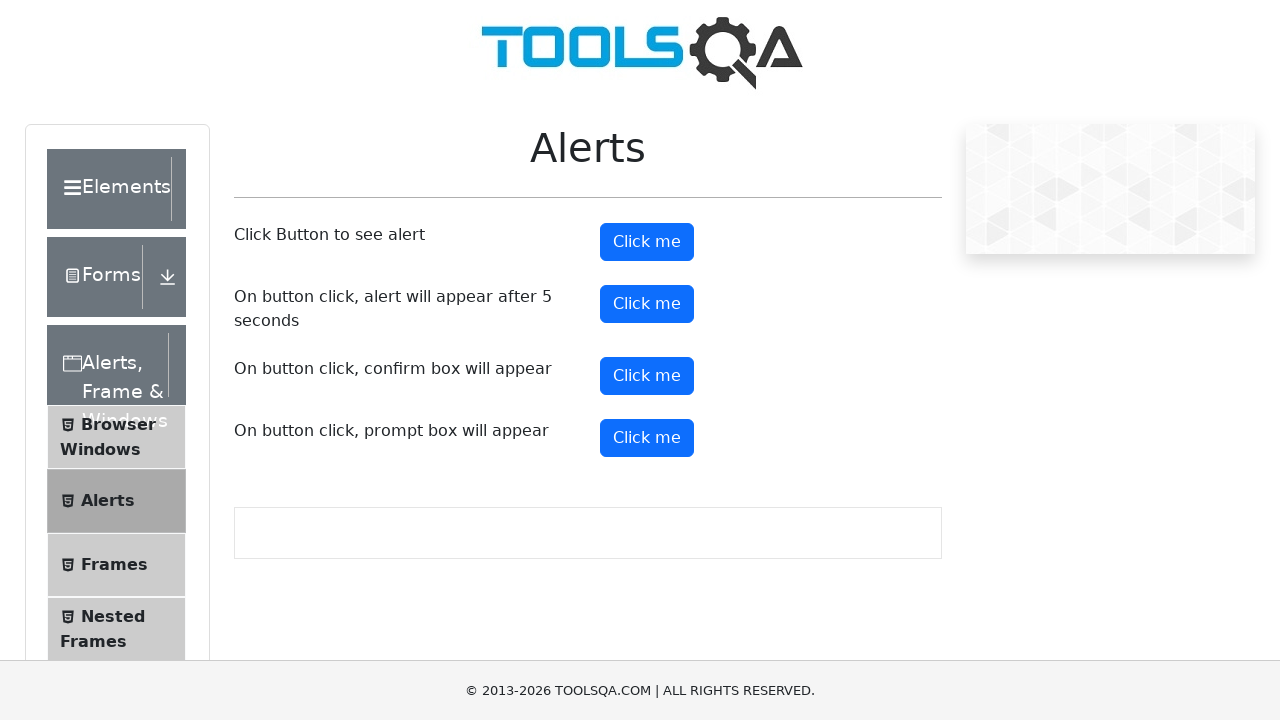

Clicked the prompt button at (647, 438) on #promtButton
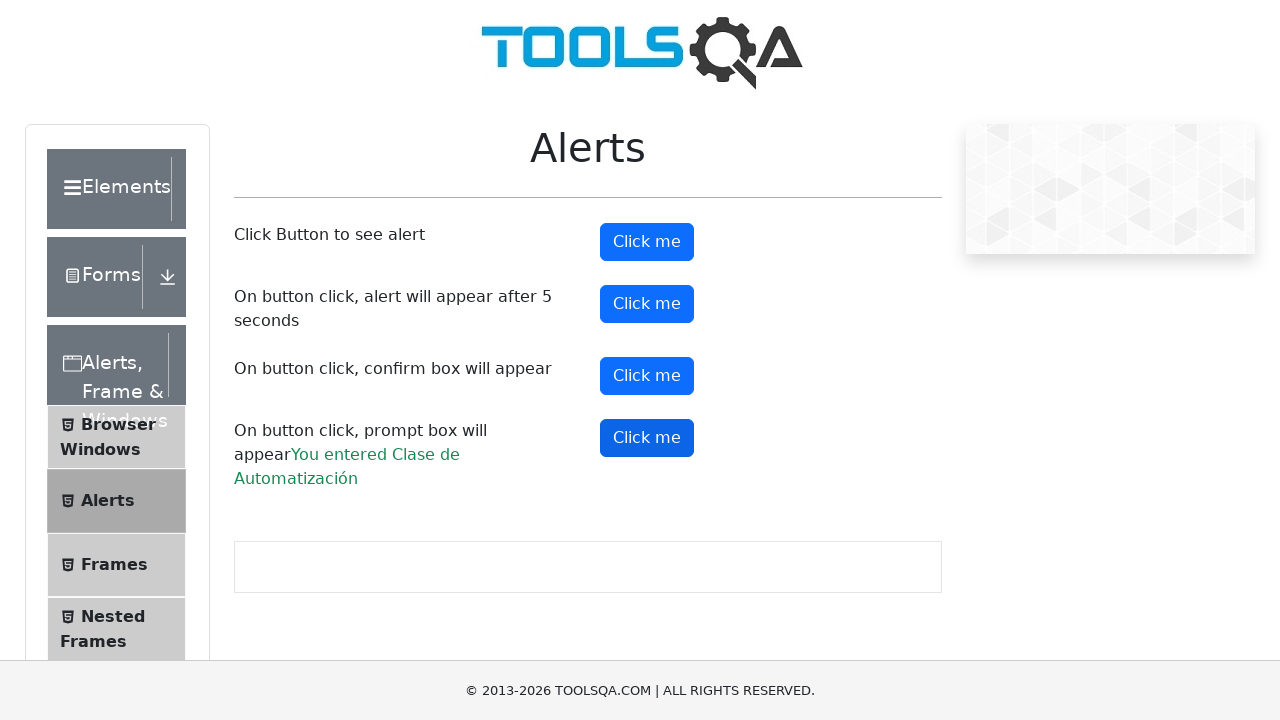

Prompt result text appeared on the page
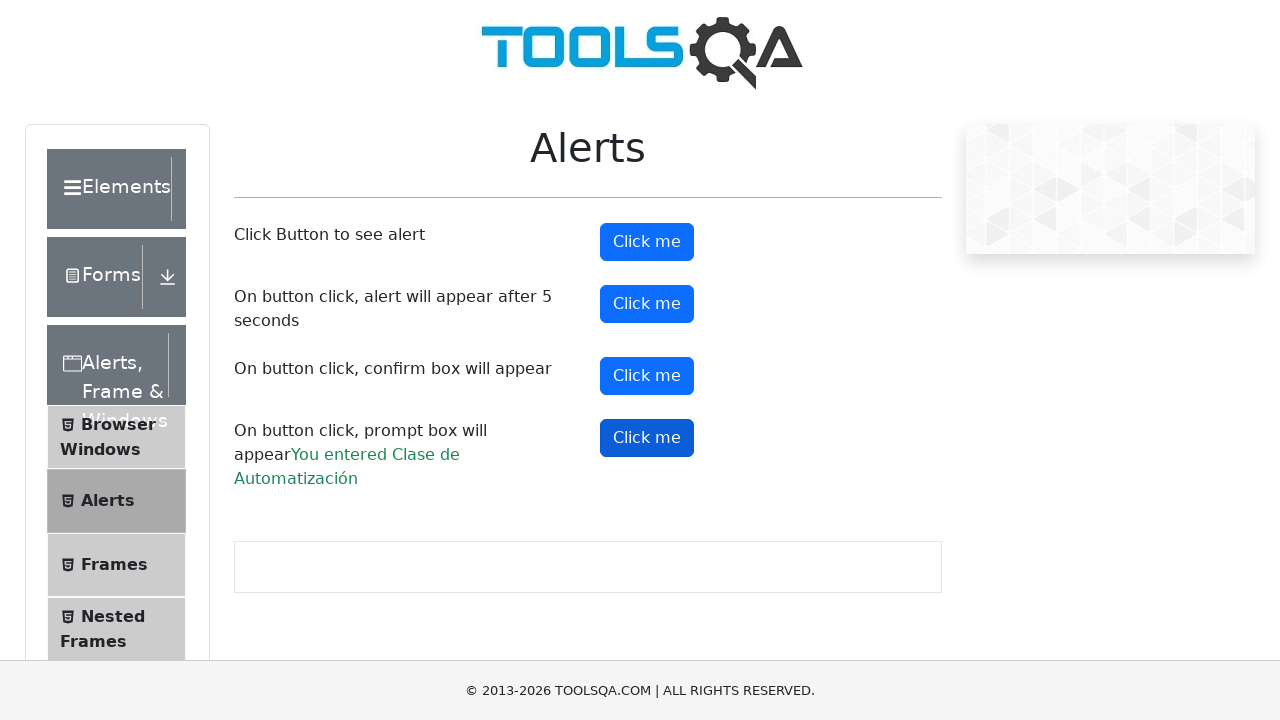

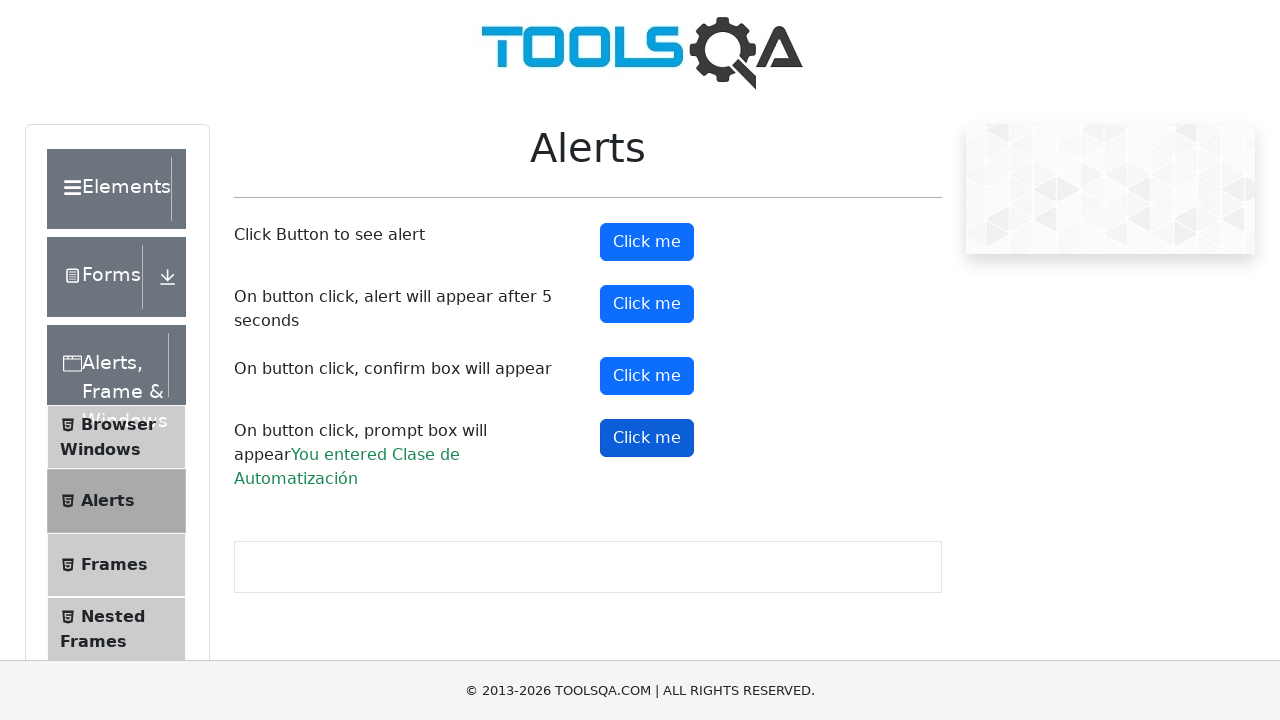